Tests registration form validation by entering non-matching passwords and verifying that the registration fails with appropriate error messages

Starting URL: http://training.skillo-bg.com:4200/posts/all

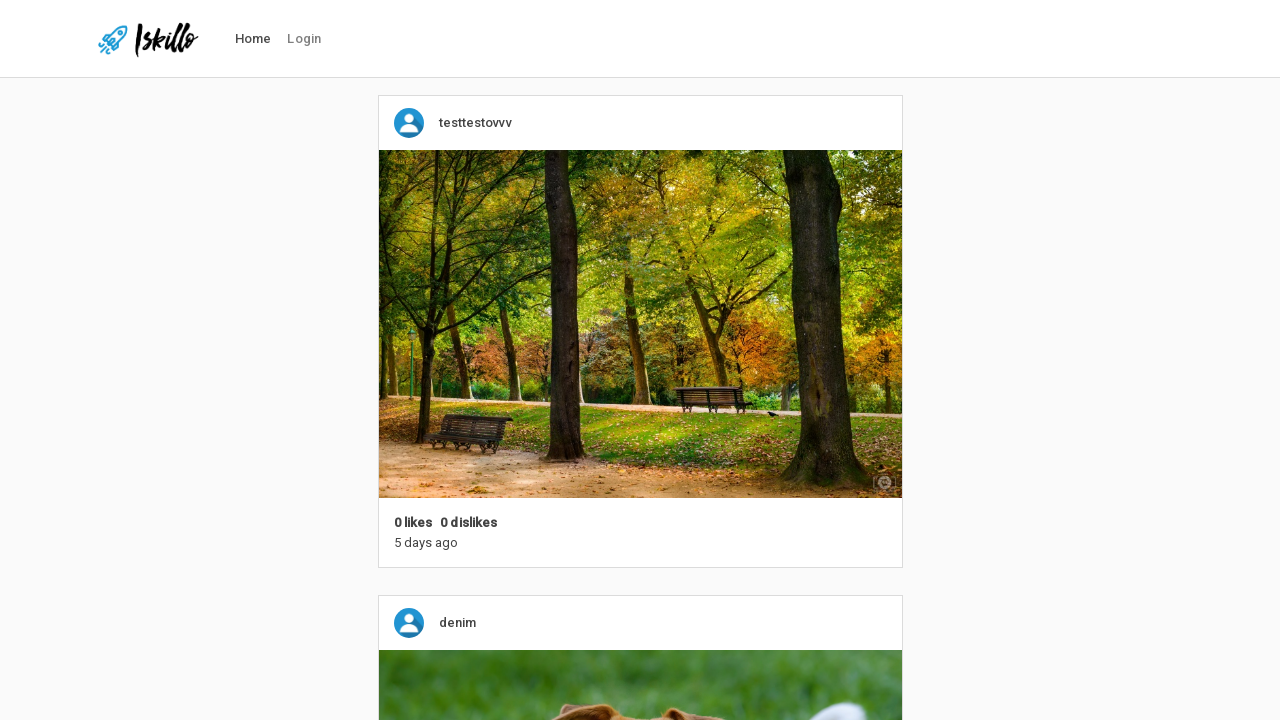

Clicked on Login link in navigation at (304, 39) on #nav-link-login
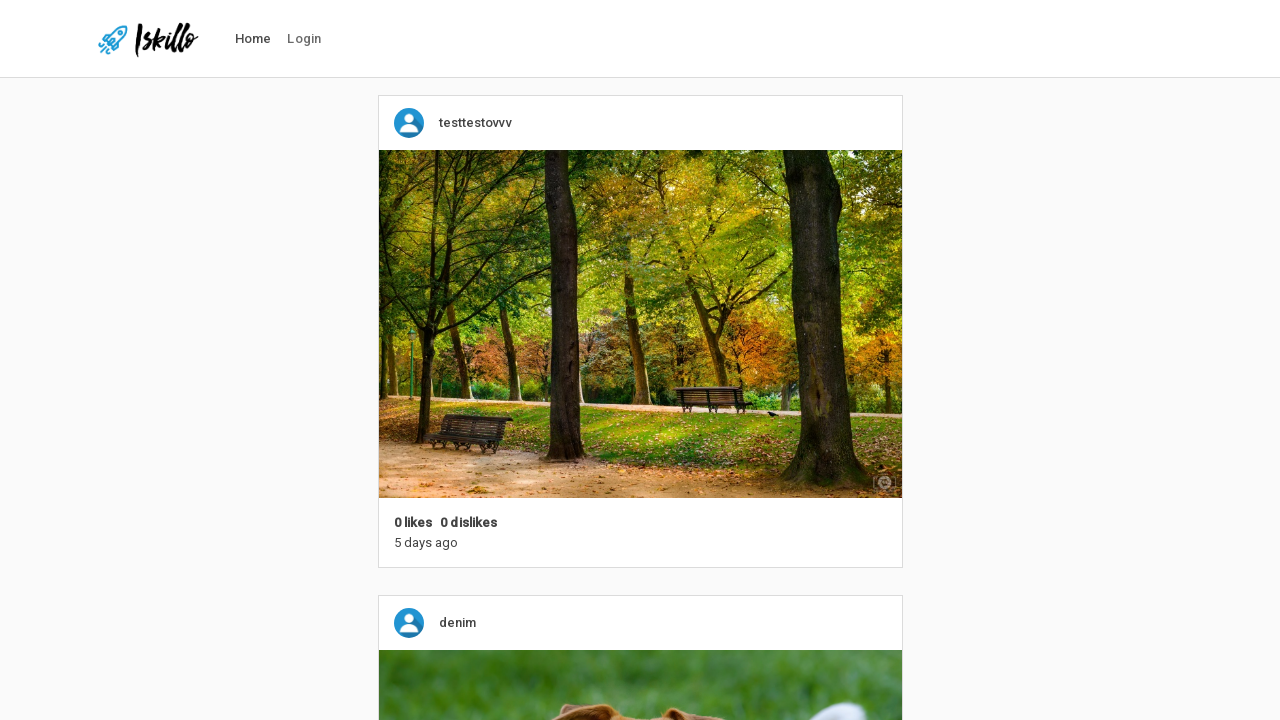

Clicked on Register link at (687, 518) on text=Register
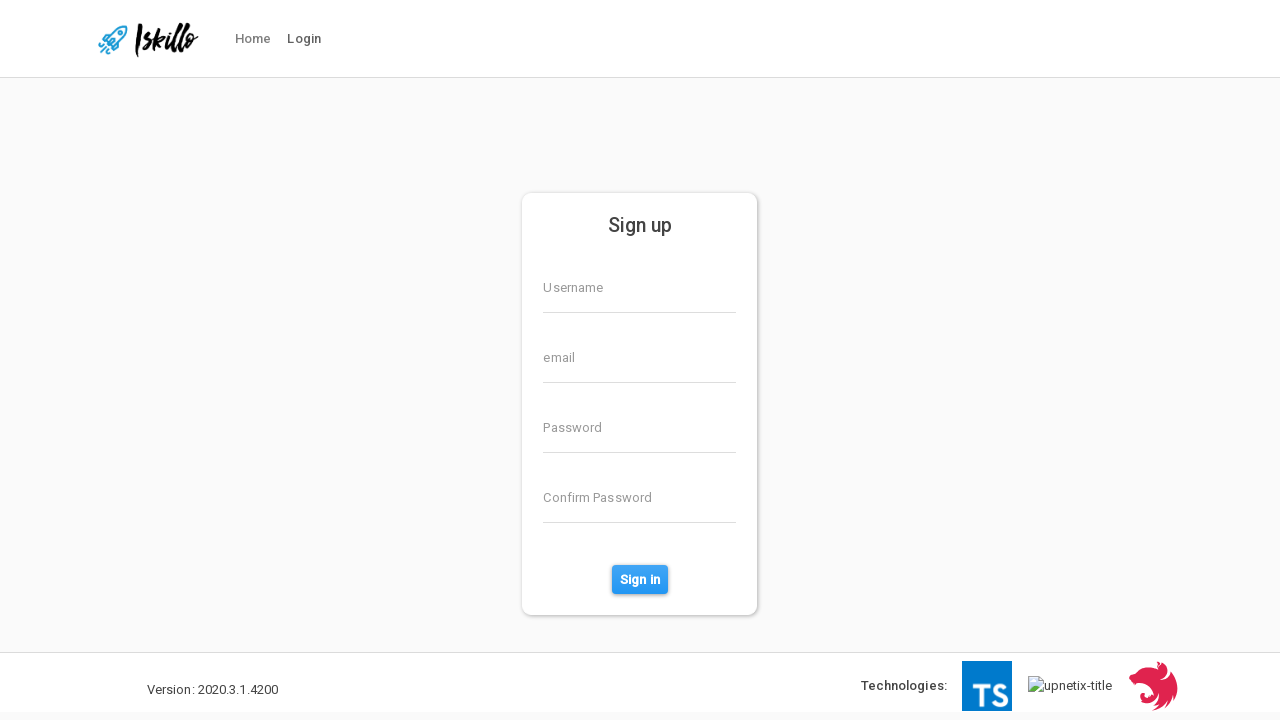

Navigated to registration page
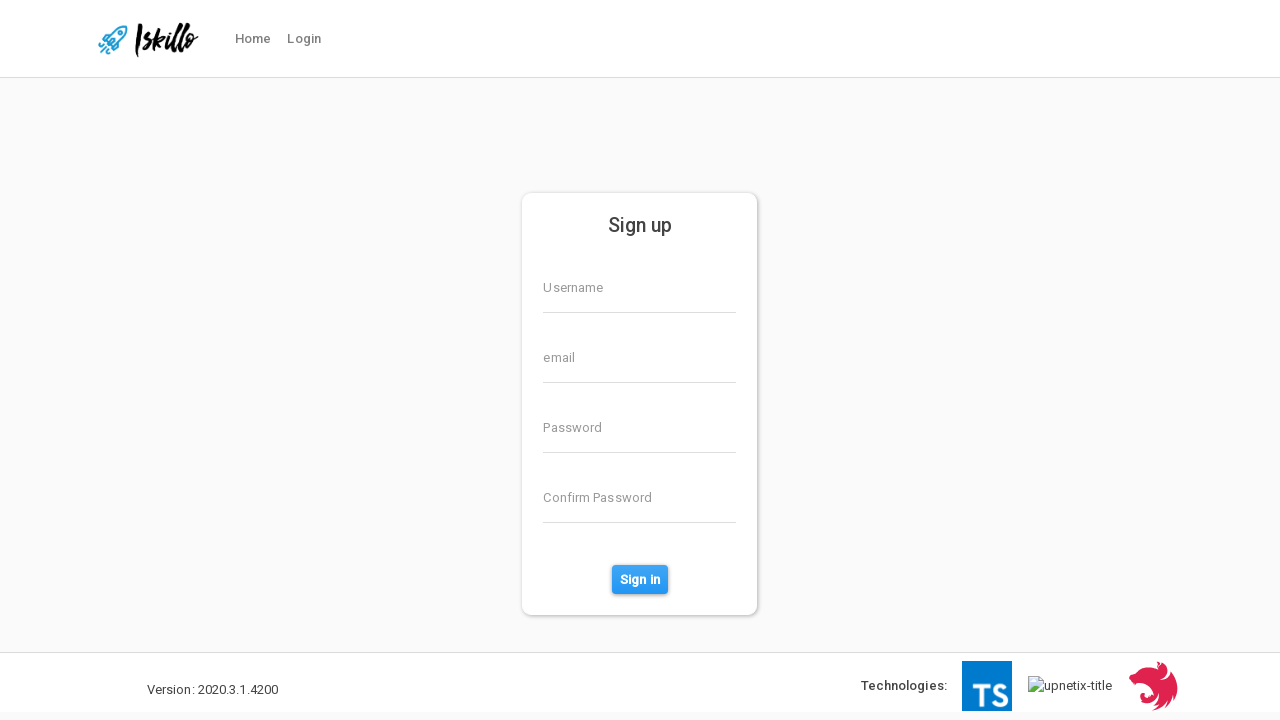

Confirm password field is visible
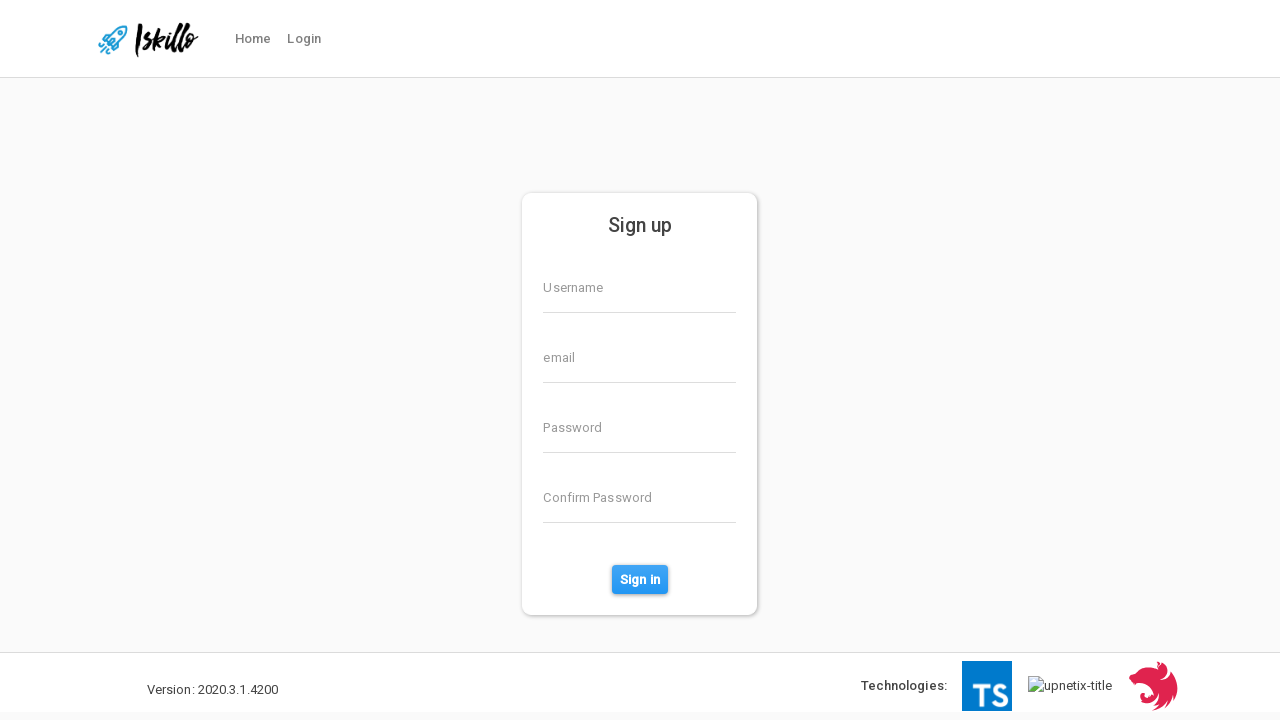

Filled username field with 'testuser427' on input[name='username']
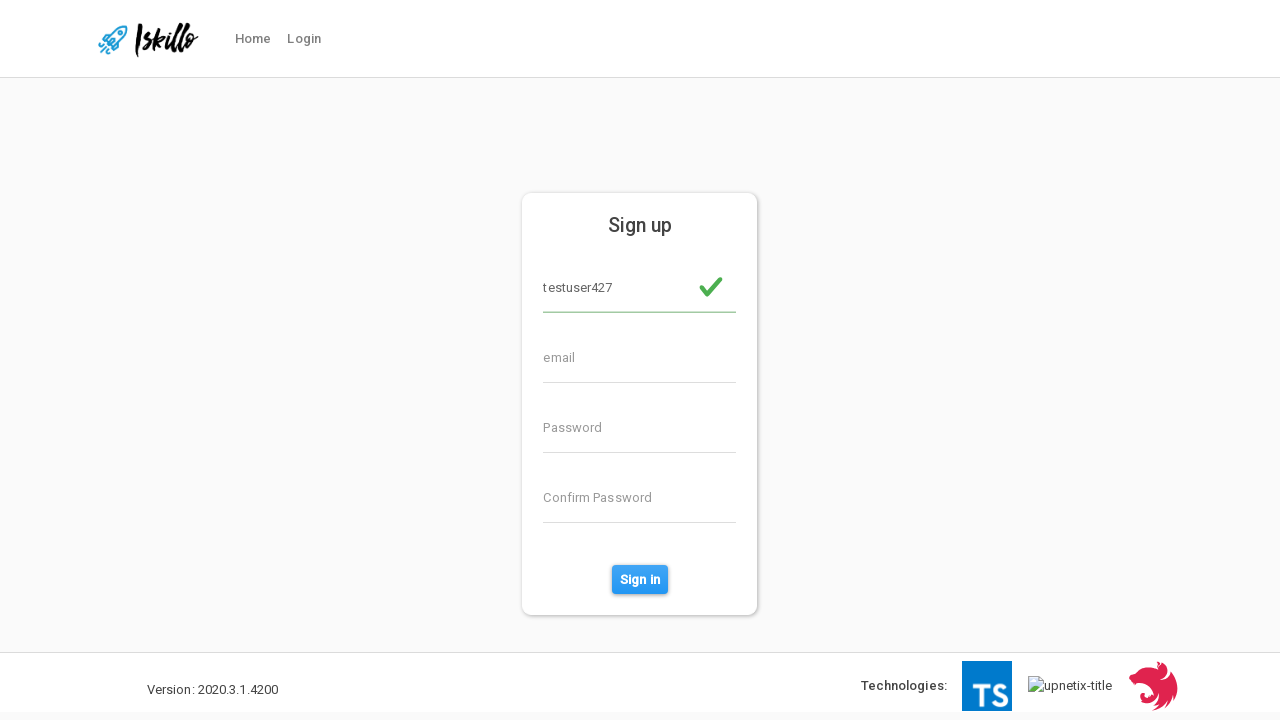

Filled email field with 'testuser427@example.com' on input[formcontrolname='email']
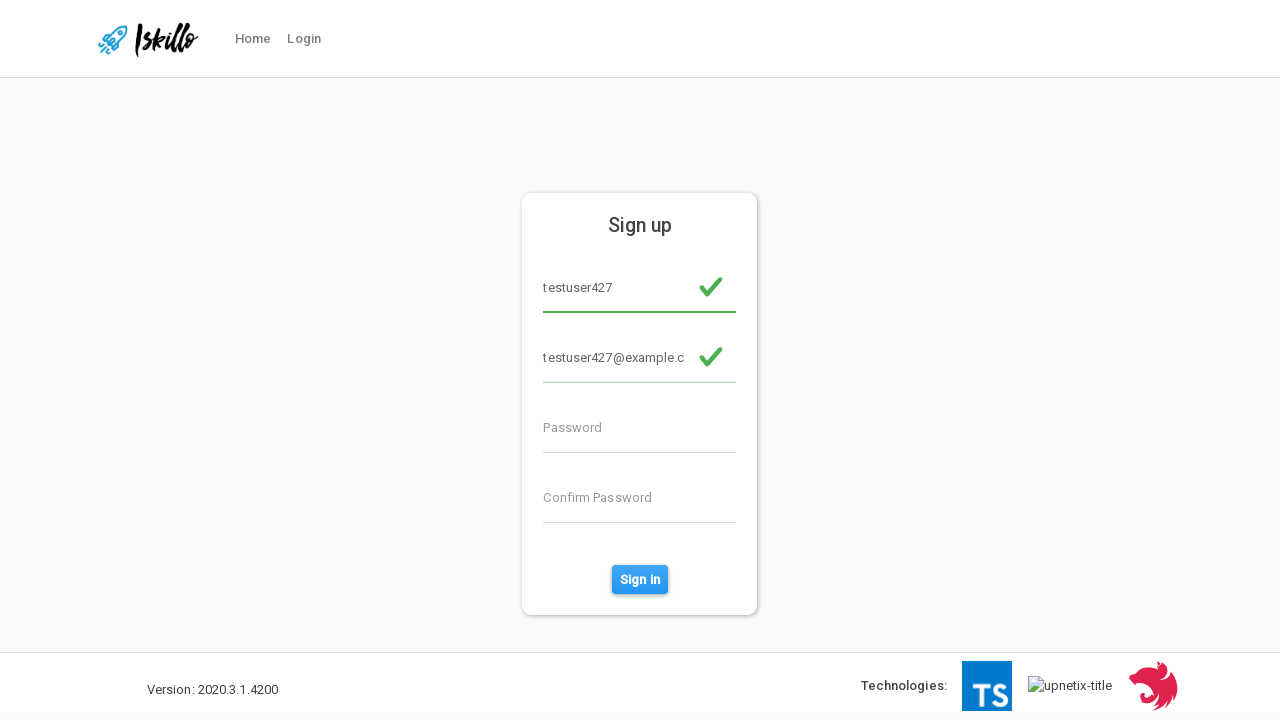

Filled password field with 'SecurePass123!' on #defaultRegisterFormPassword
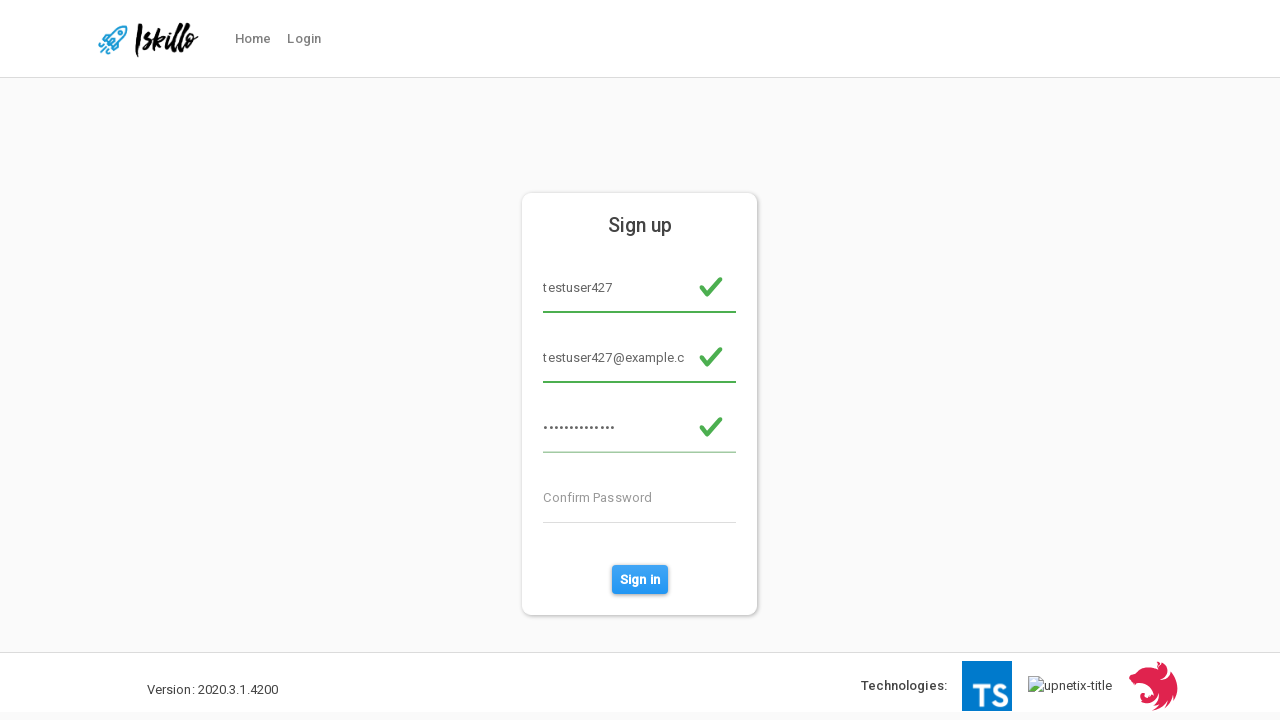

Filled confirm password field with non-matching password 'DifferentPass456!' on input[name='verify-password']
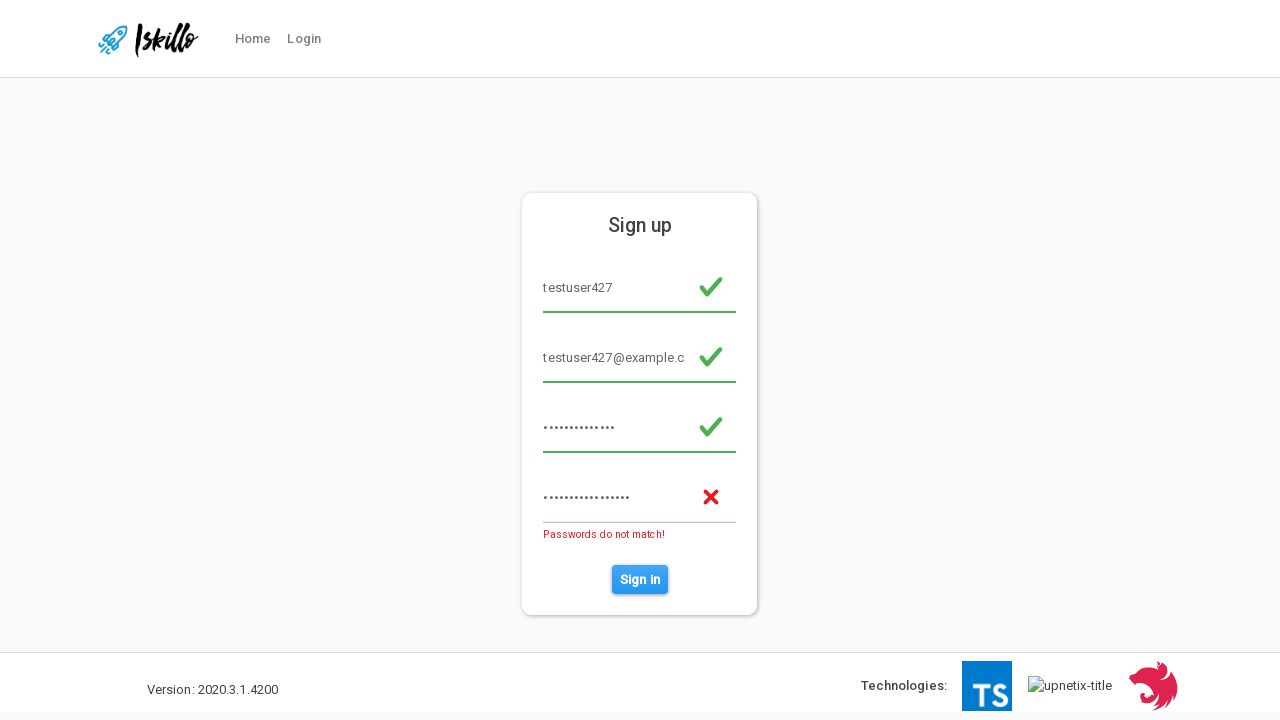

Clicked sign in button to submit registration with mismatched passwords at (640, 580) on #sign-in-button
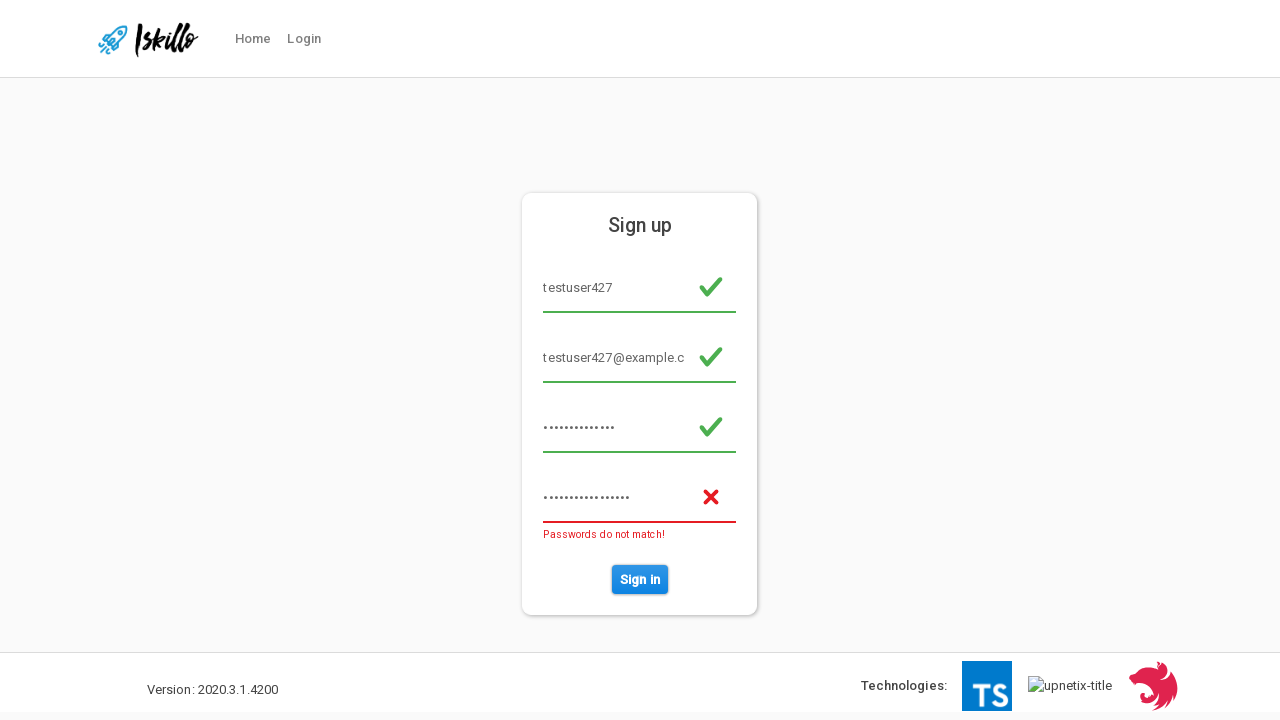

Error toast message appeared validating registration failure due to password mismatch
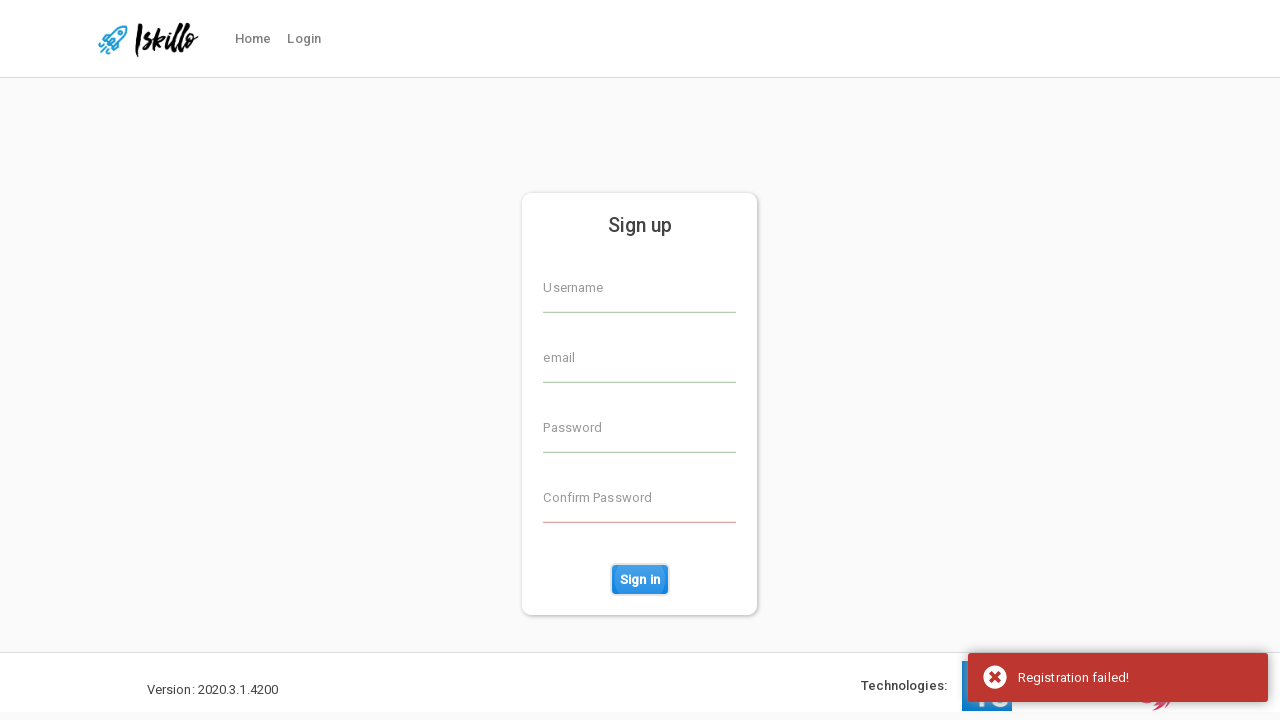

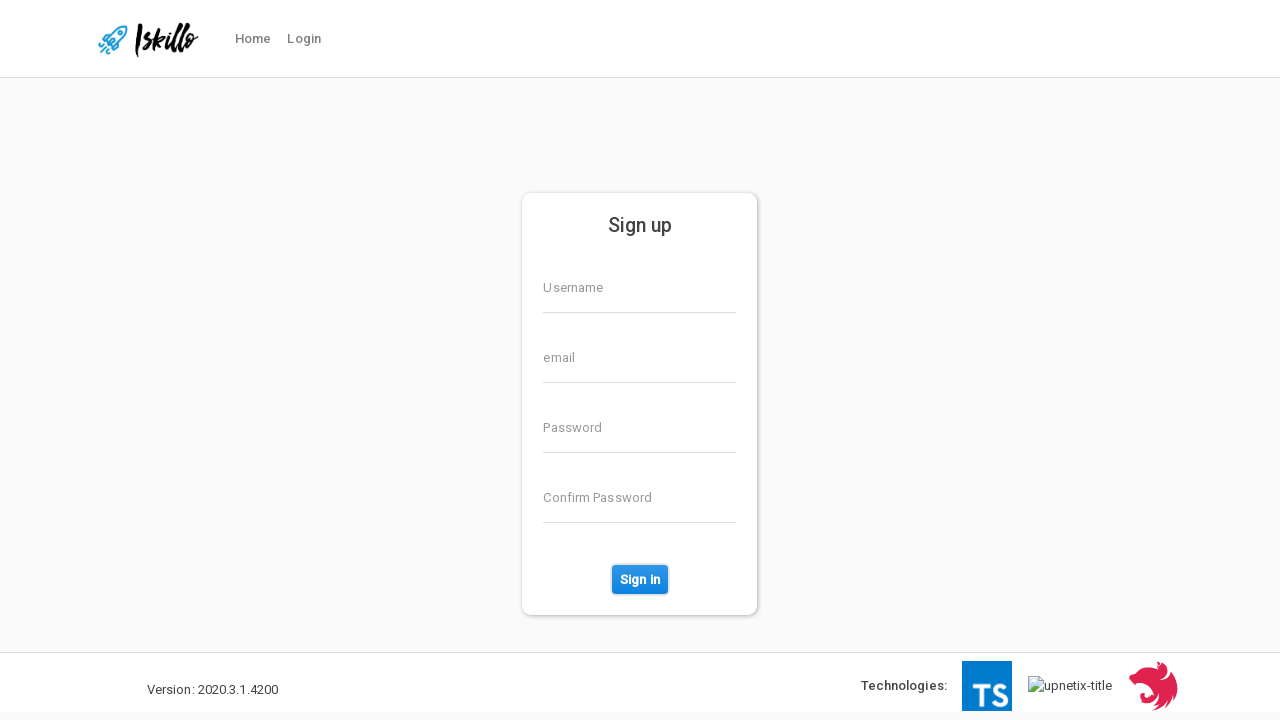